Tests navigation to the registration page by clicking the "Registration / Forgot password" link and verifying the URL changes to the registration page.

Starting URL: https://qa.koel.app/

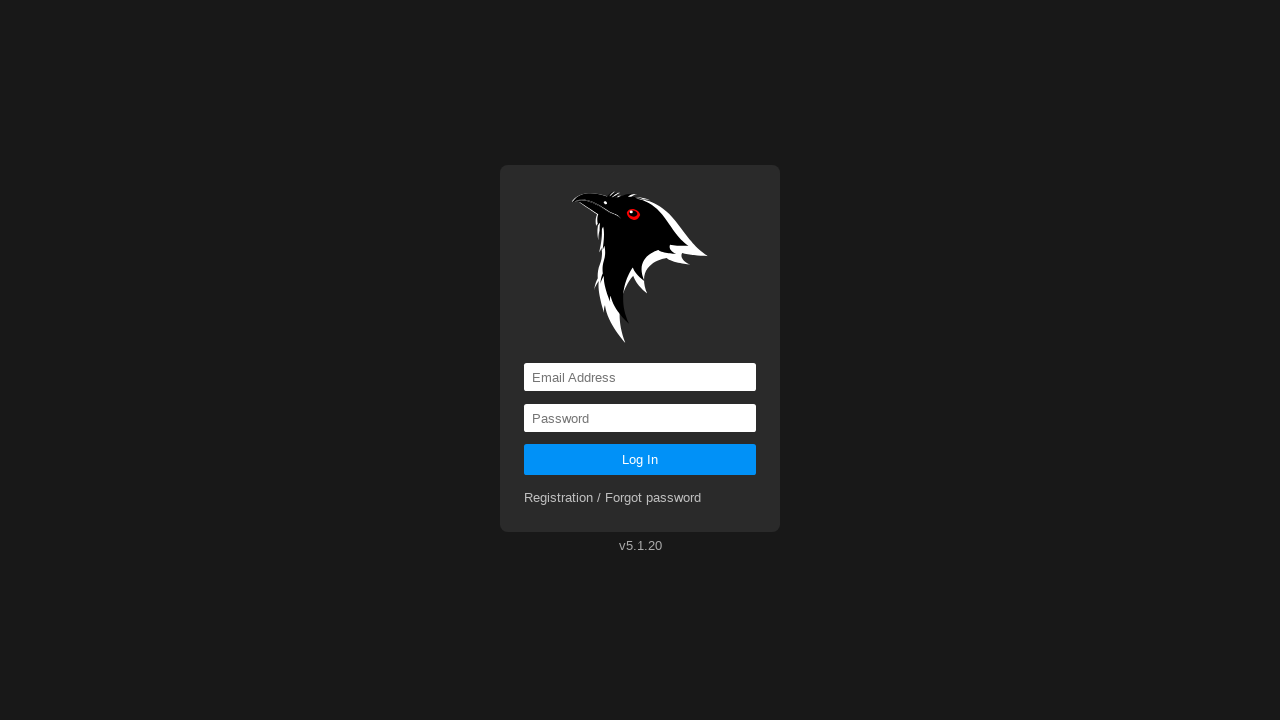

Clicked 'Registration / Forgot password' link at (613, 498) on text=Registration / Forgot password
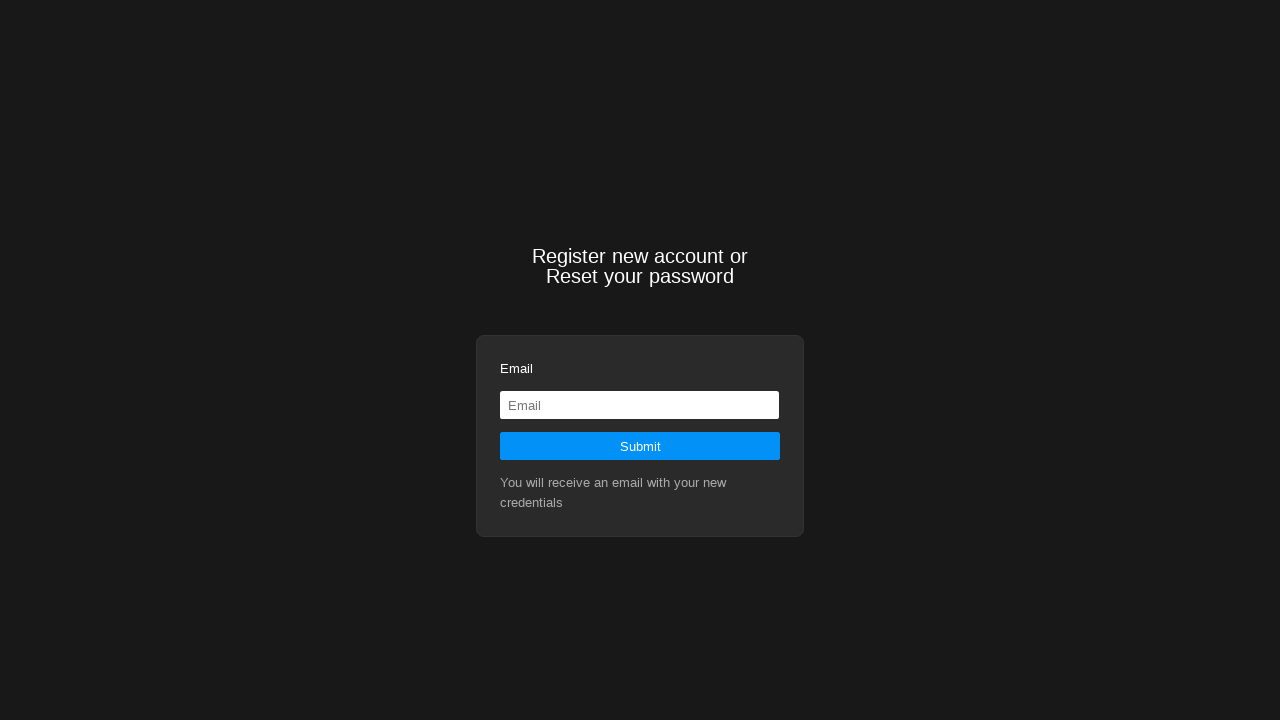

Navigated to registration page and URL verified as https://qa.koel.app/registration
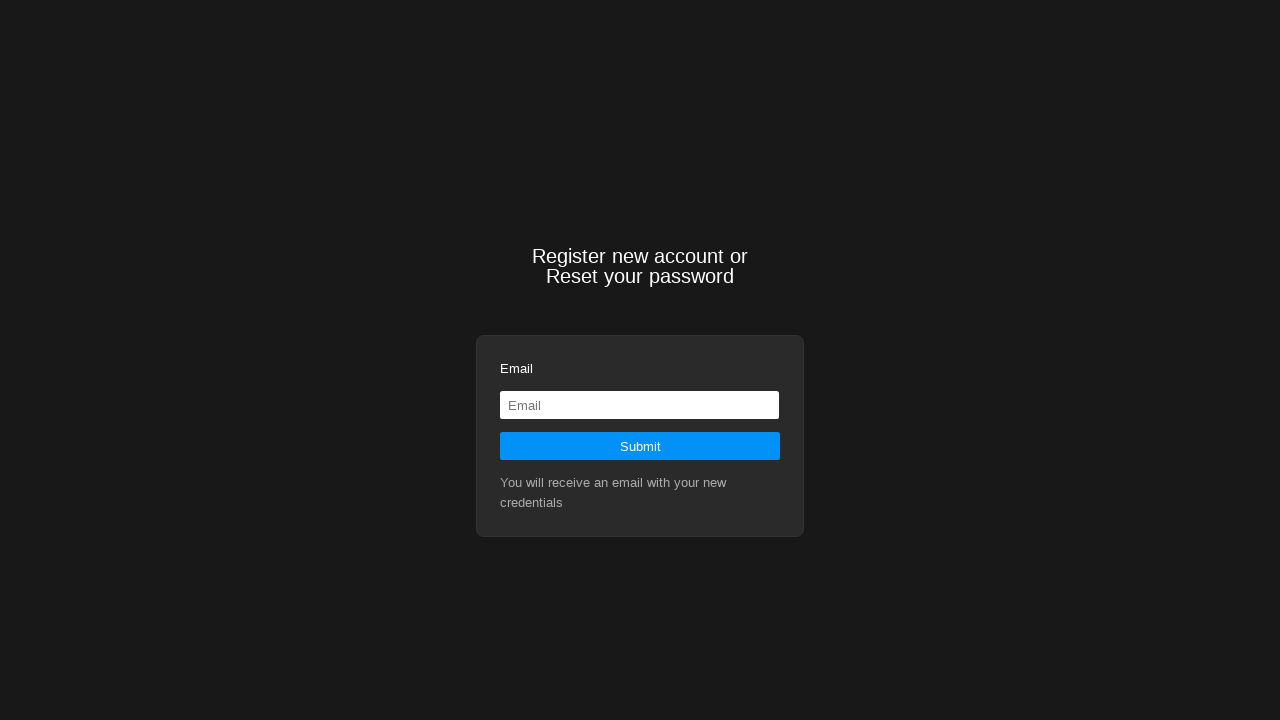

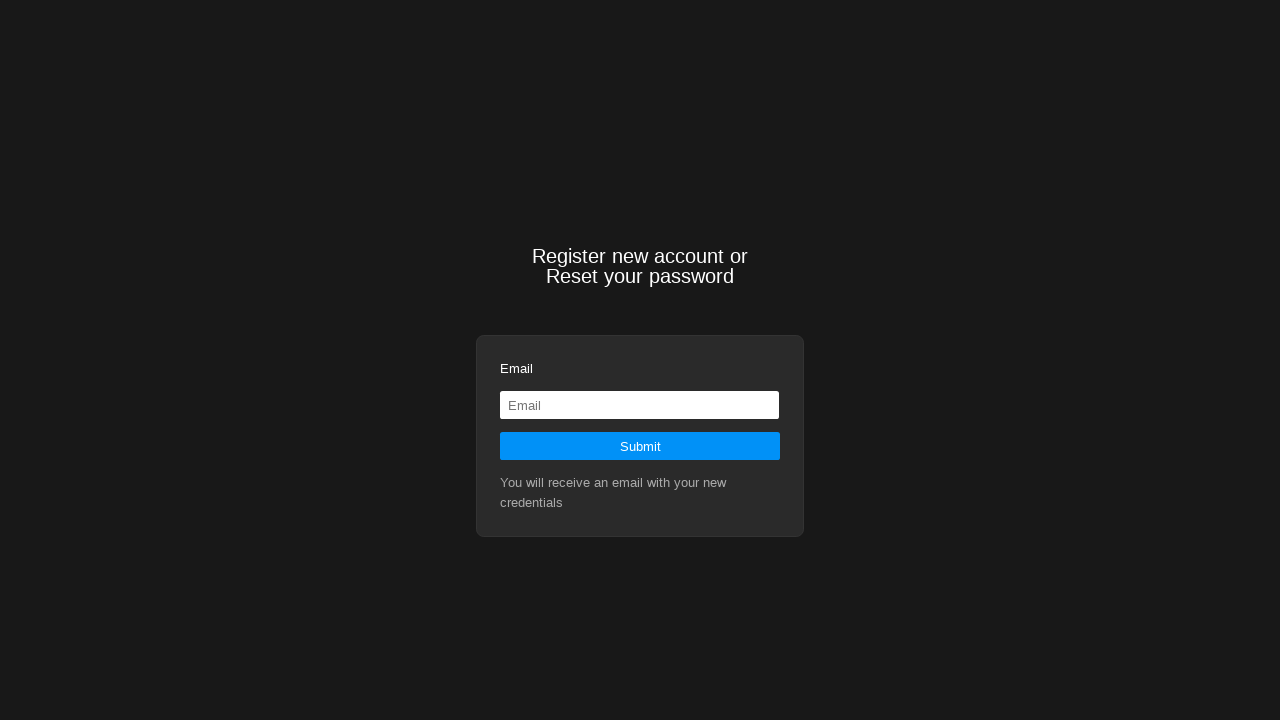